Tests double-click functionality by performing a double-click on a button and verifying the success message appears.

Starting URL: https://demoqa.com/buttons

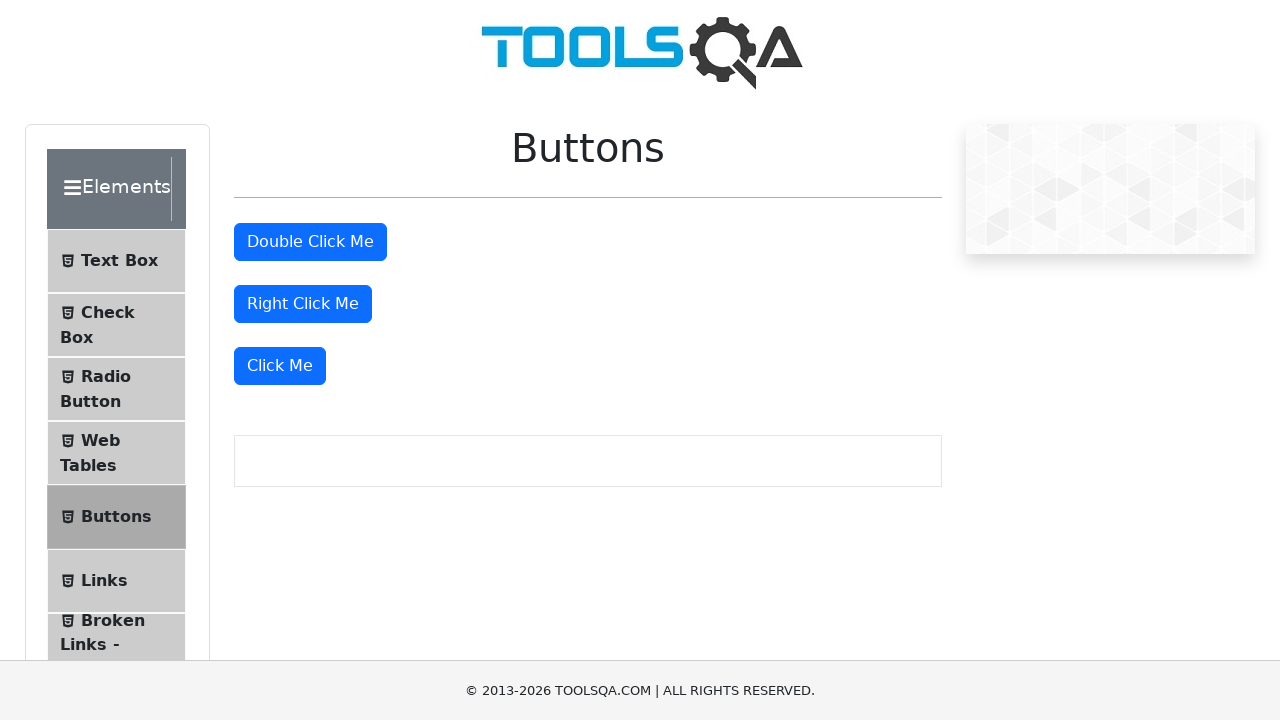

Located the double-click button element
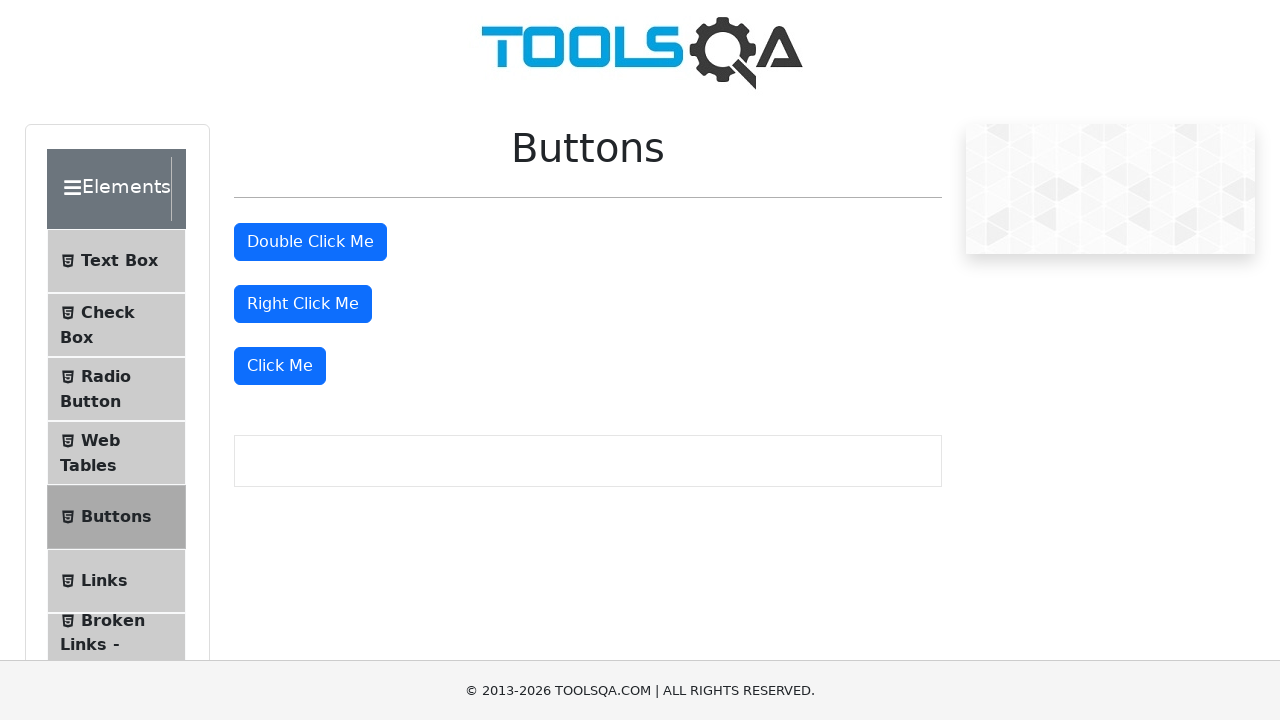

Scrolled double-click button into view
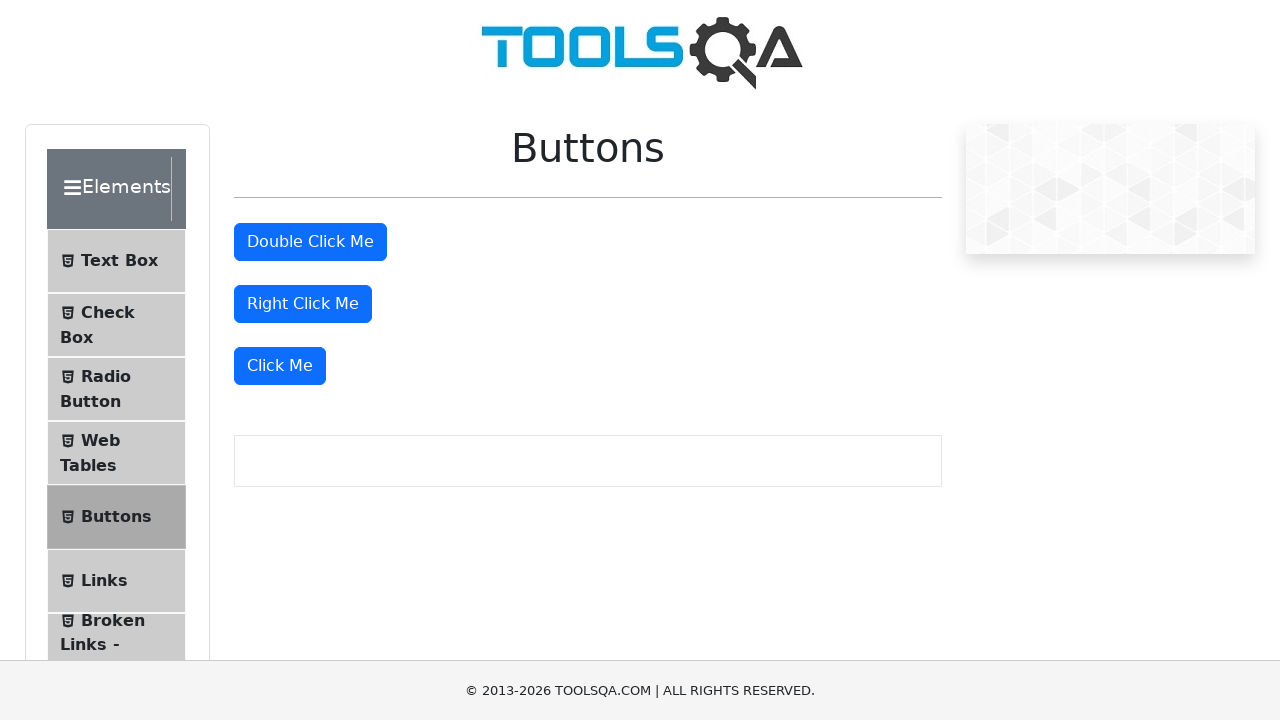

Performed double-click on the button at (310, 242) on button#doubleClickBtn
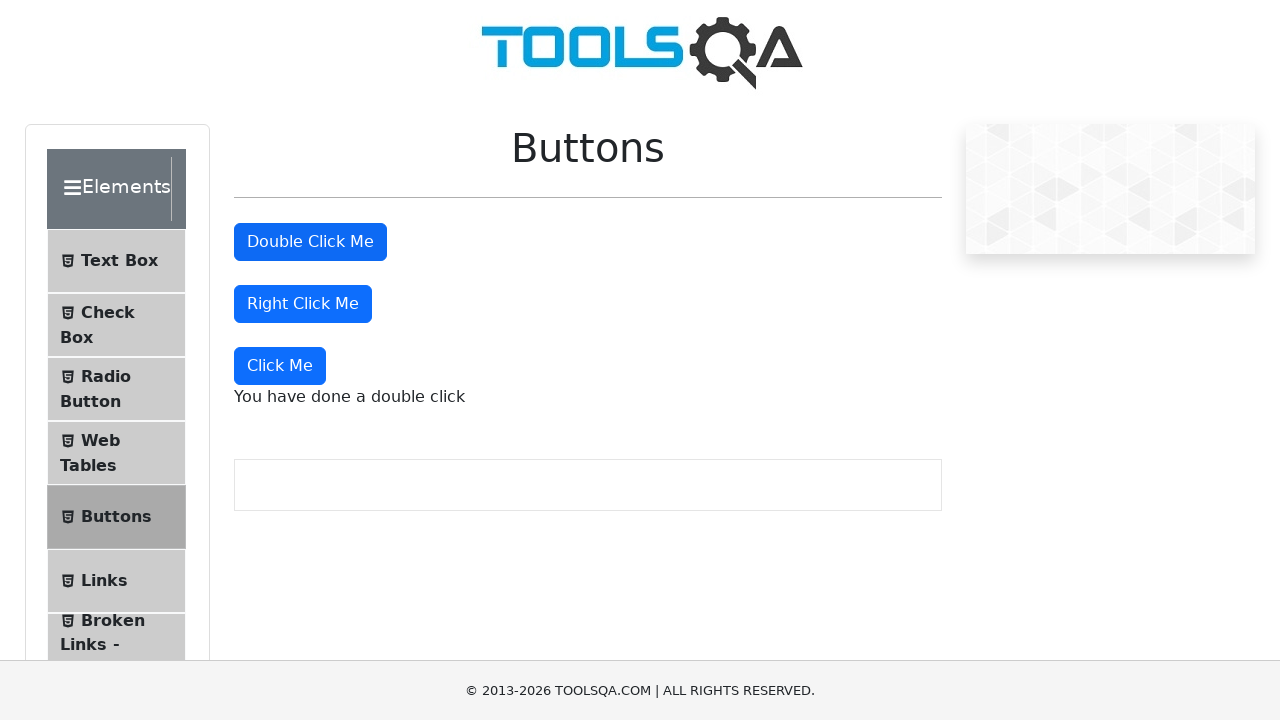

Success message appeared after double-click
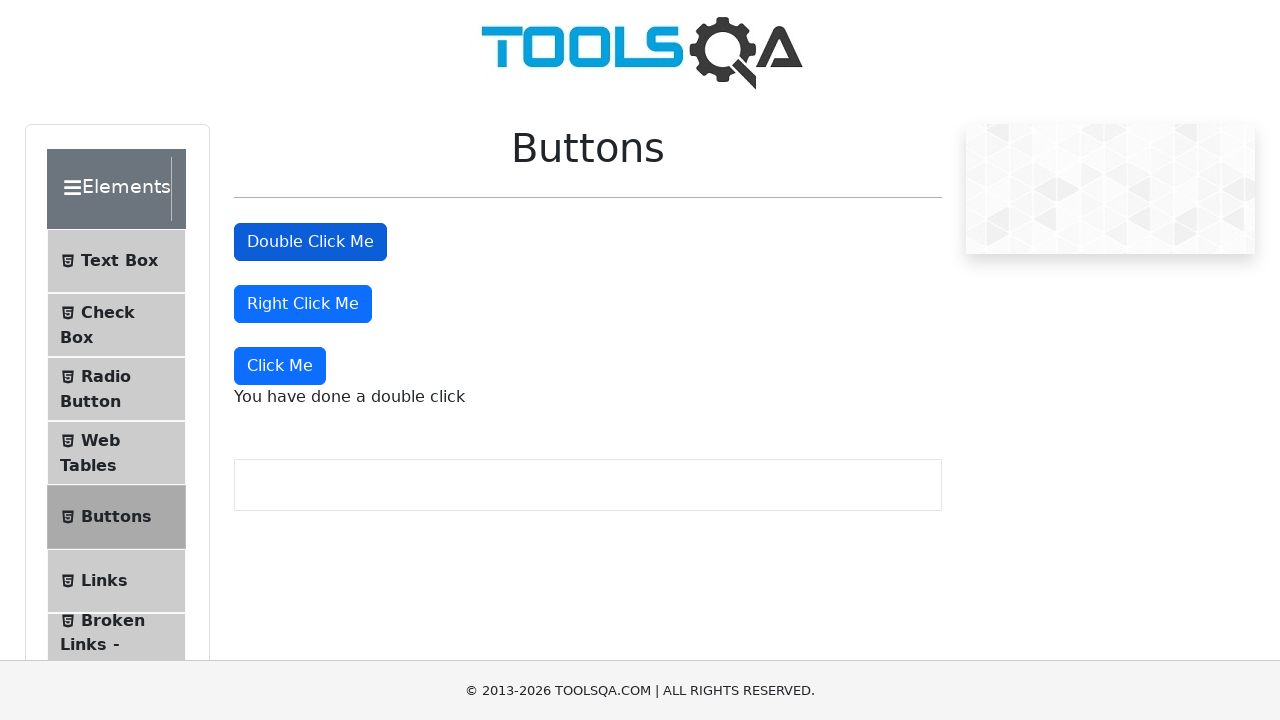

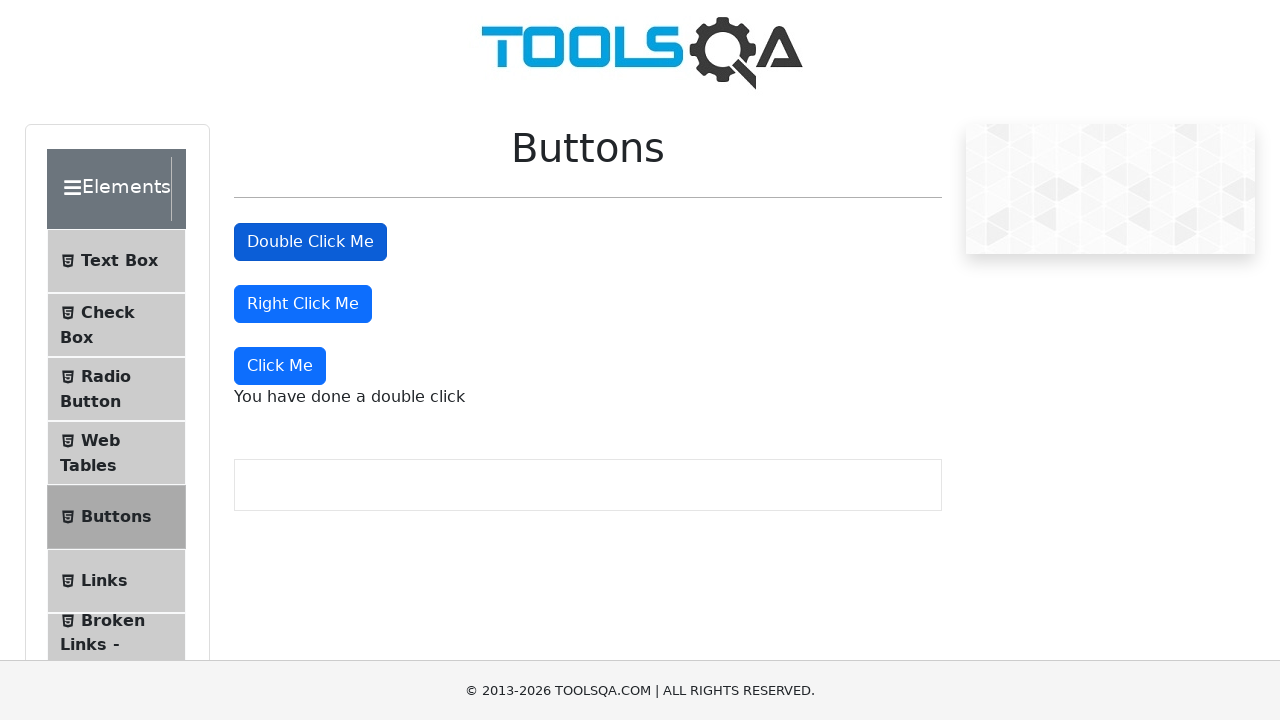